Tests JavaScript prompt alert functionality by clicking the prompt button, entering text into the alert input field, and accepting the alert.

Starting URL: https://the-internet.herokuapp.com/javascript_alerts

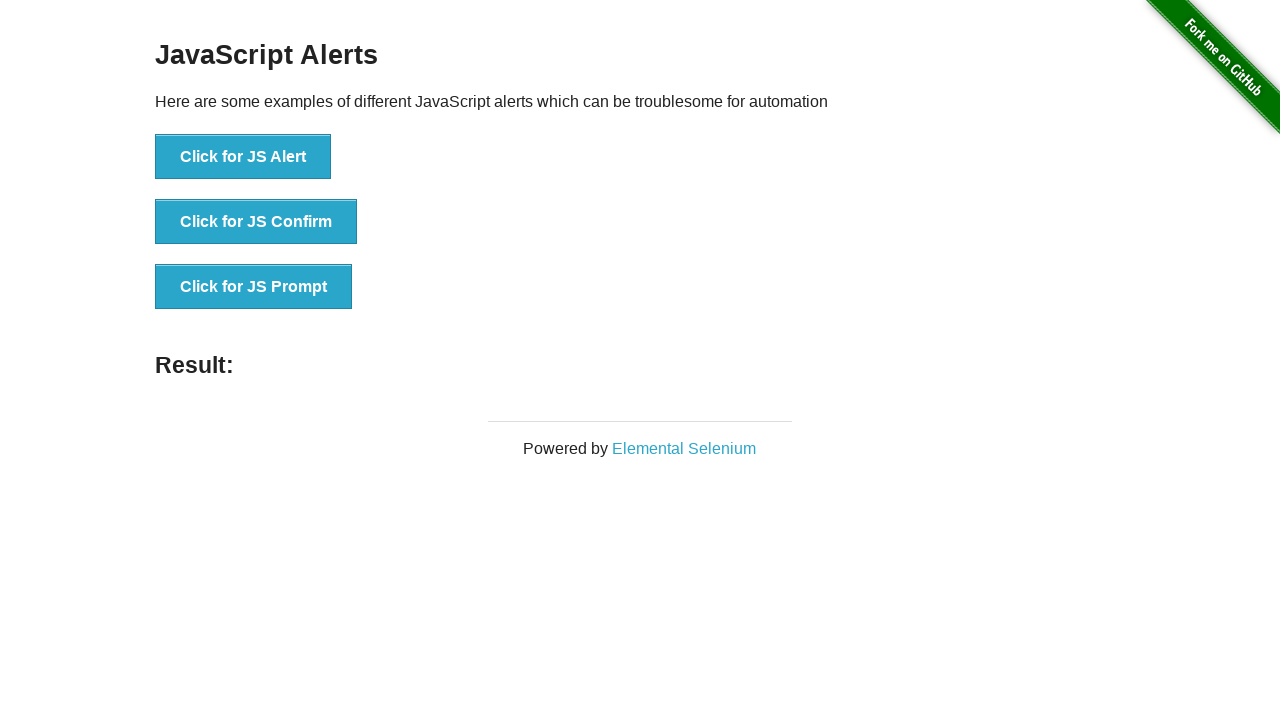

Clicked the JS Prompt button at (254, 287) on xpath=//button[normalize-space()='Click for JS Prompt']
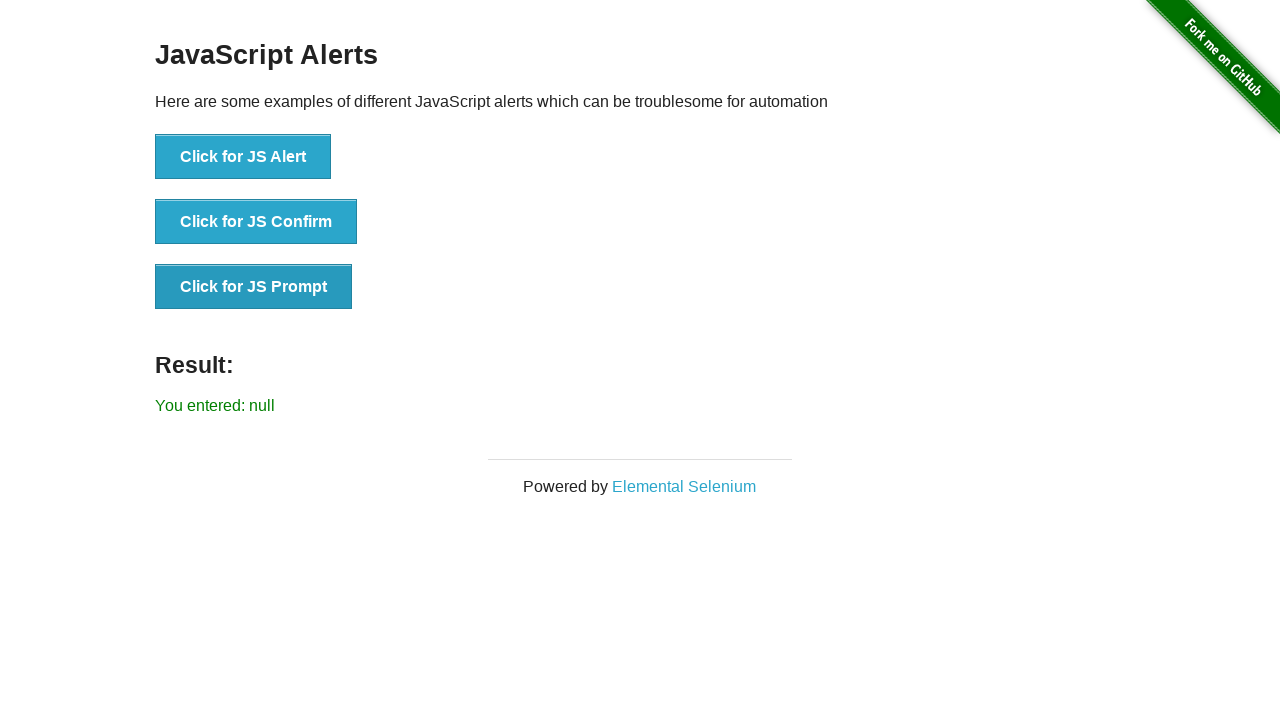

Set up dialog handler to accept prompts with 'Welcome' text
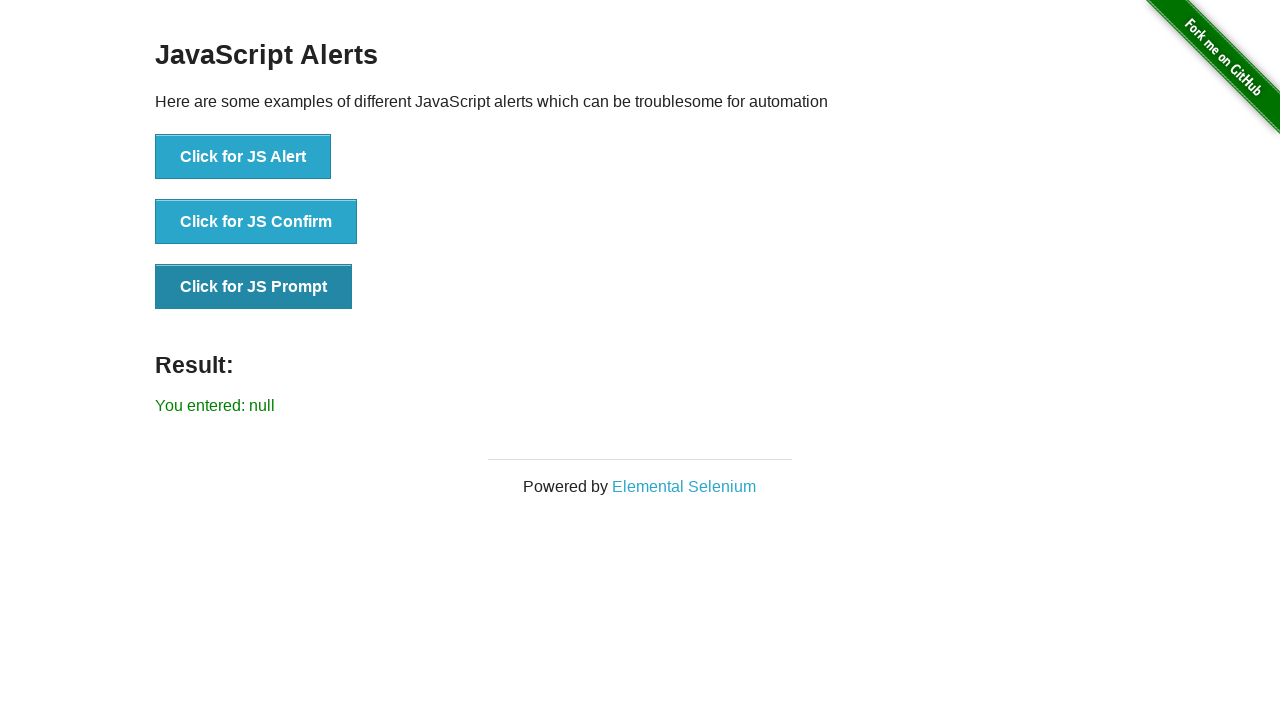

Clicked the JS Prompt button again to trigger dialog at (254, 287) on xpath=//button[normalize-space()='Click for JS Prompt']
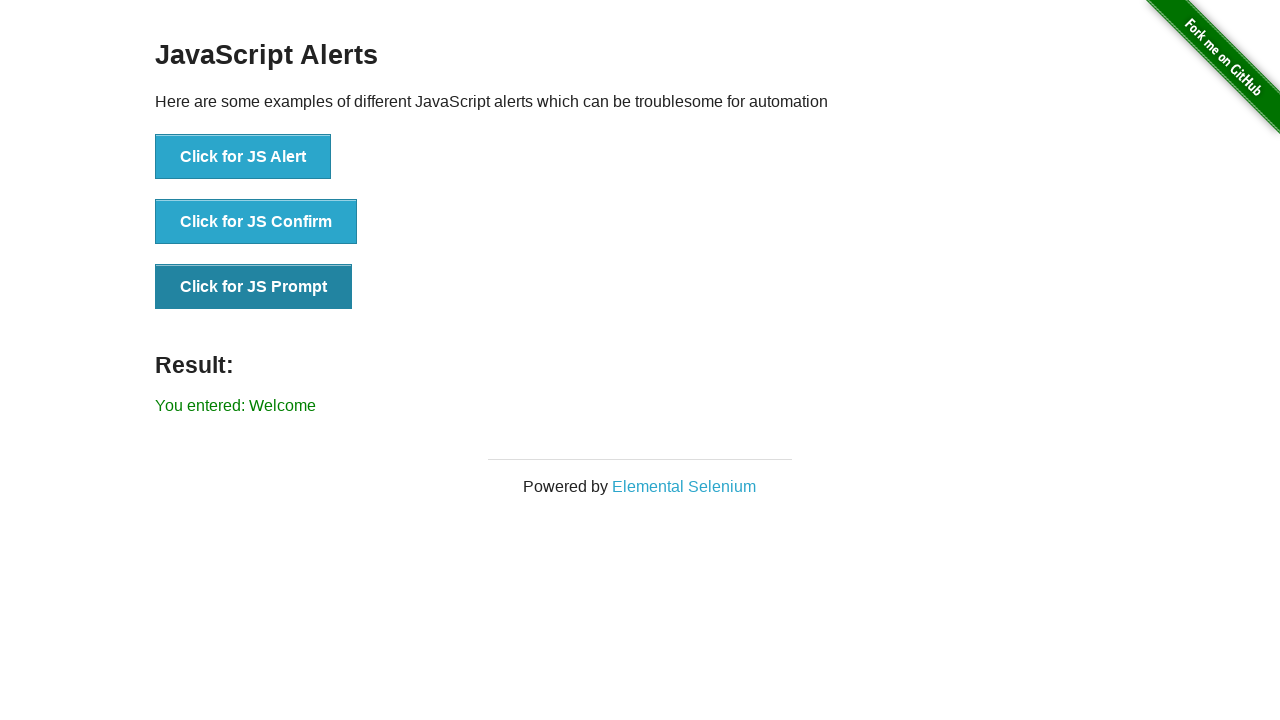

Alert result text appeared on the page
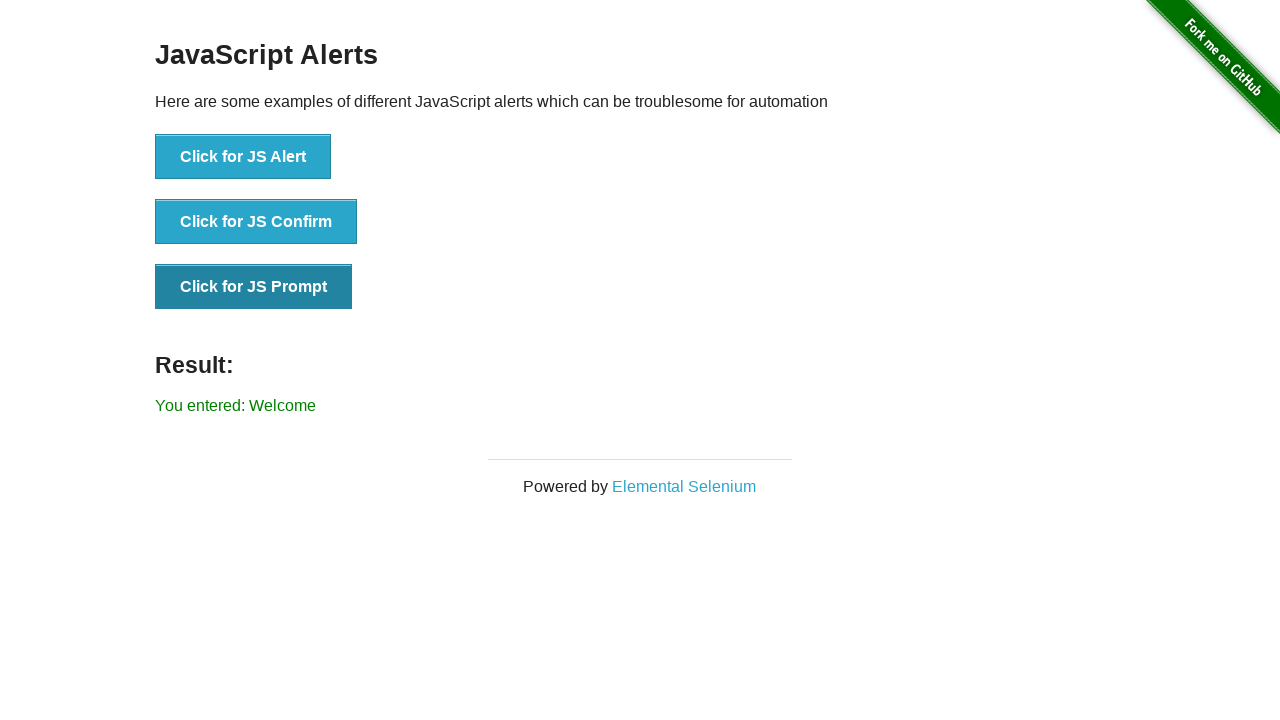

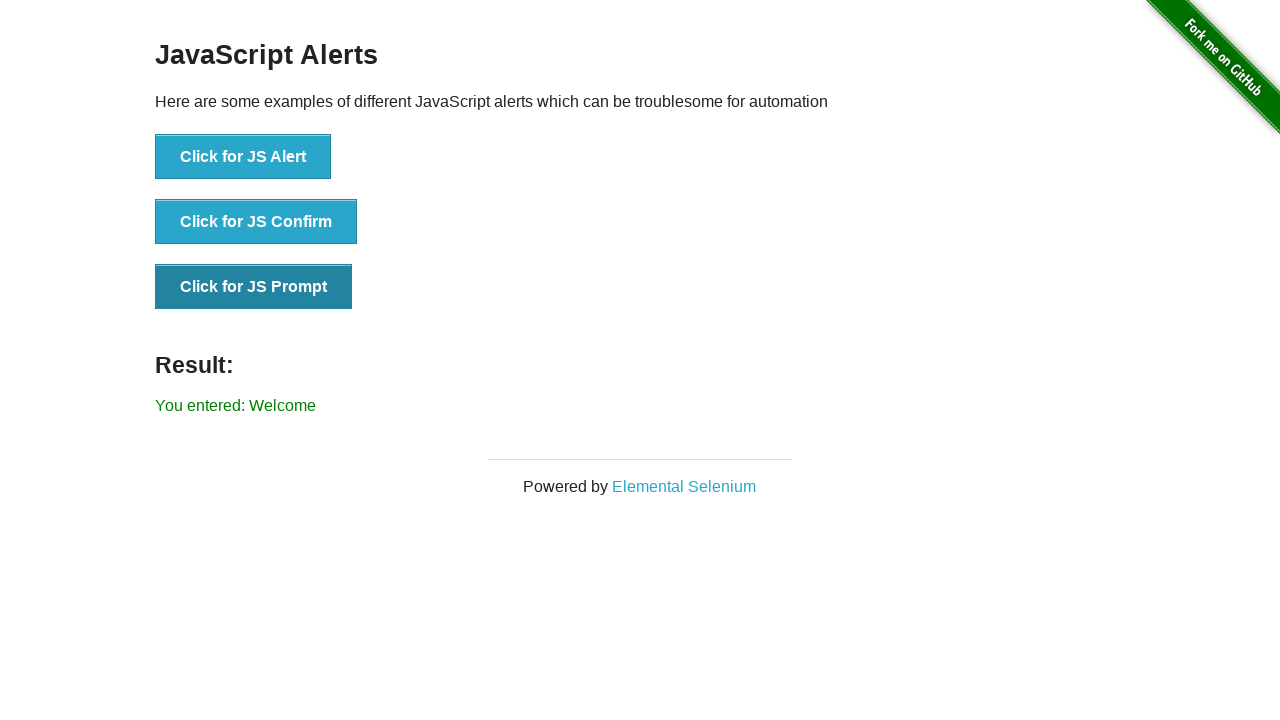